Simple test that navigates to the Rahul Shetty Academy homepage

Starting URL: https://rahulshettyacademy.com/

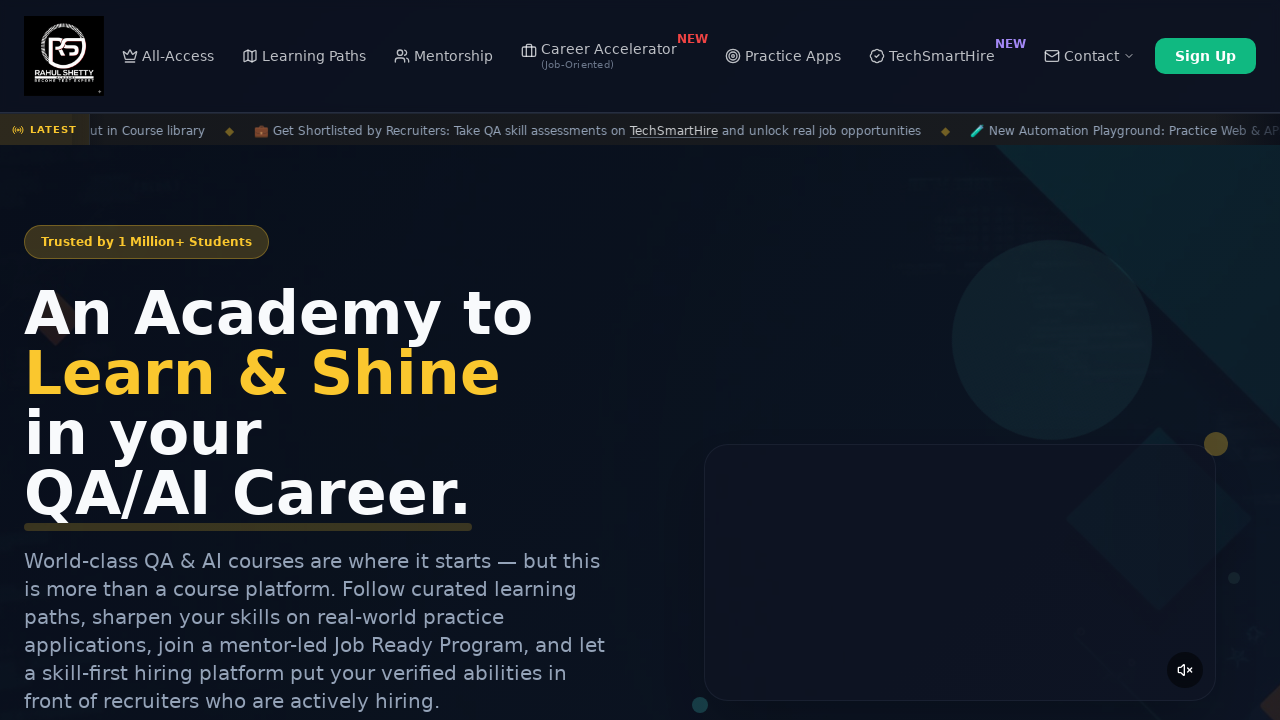

Rahul Shetty Academy homepage loaded (DOM content ready)
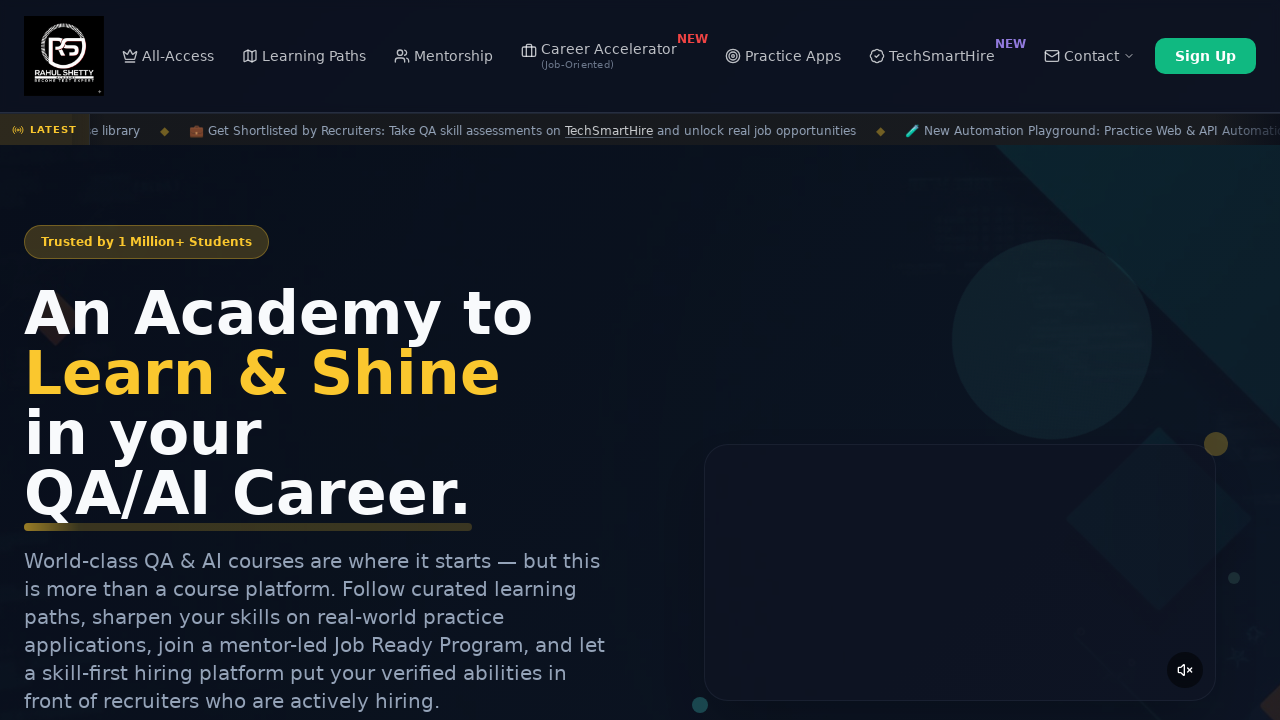

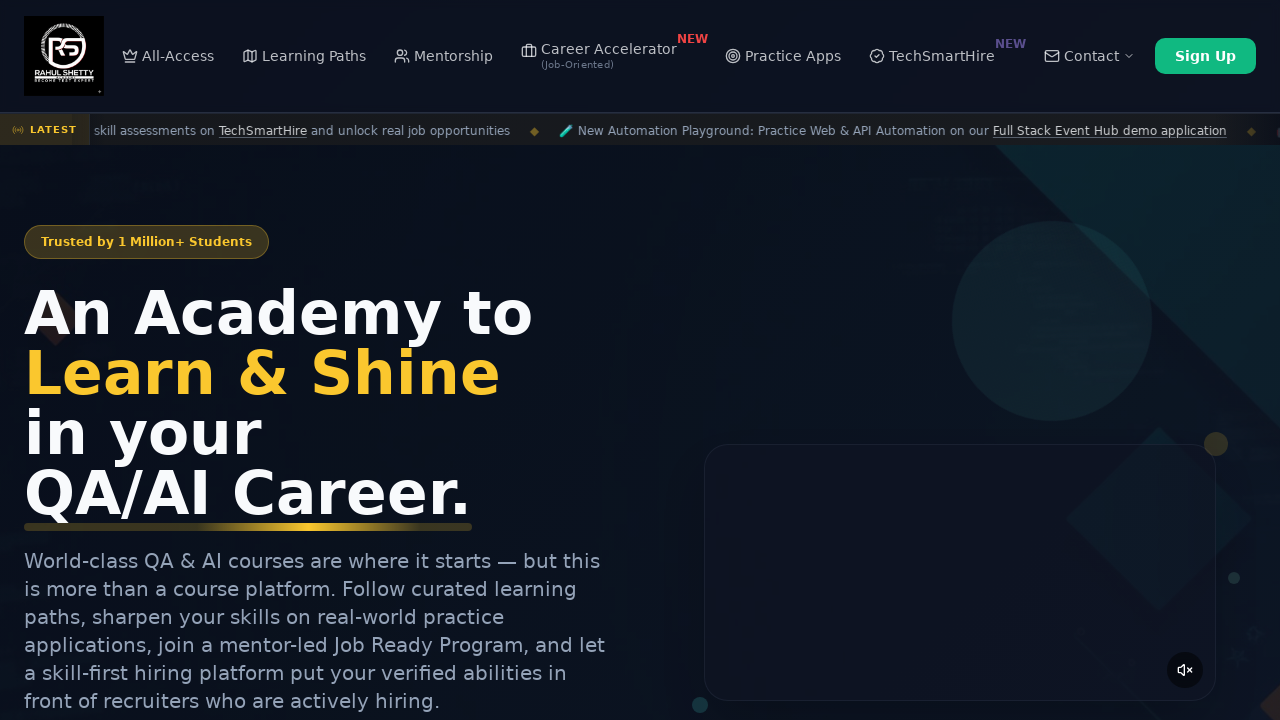